Tests scroll functionality by getting an element's bounding box and using mouse wheel to scroll to its Y position

Starting URL: https://testautomationpractice.blogspot.com/

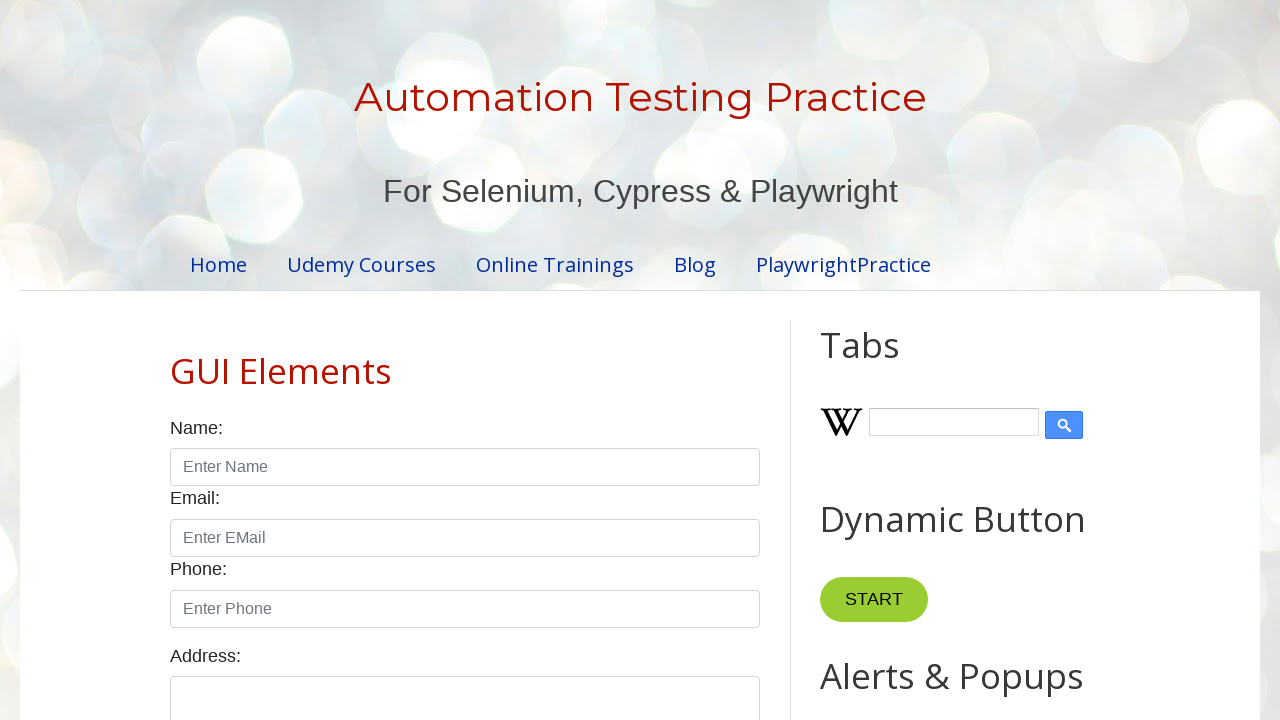

Located the country element
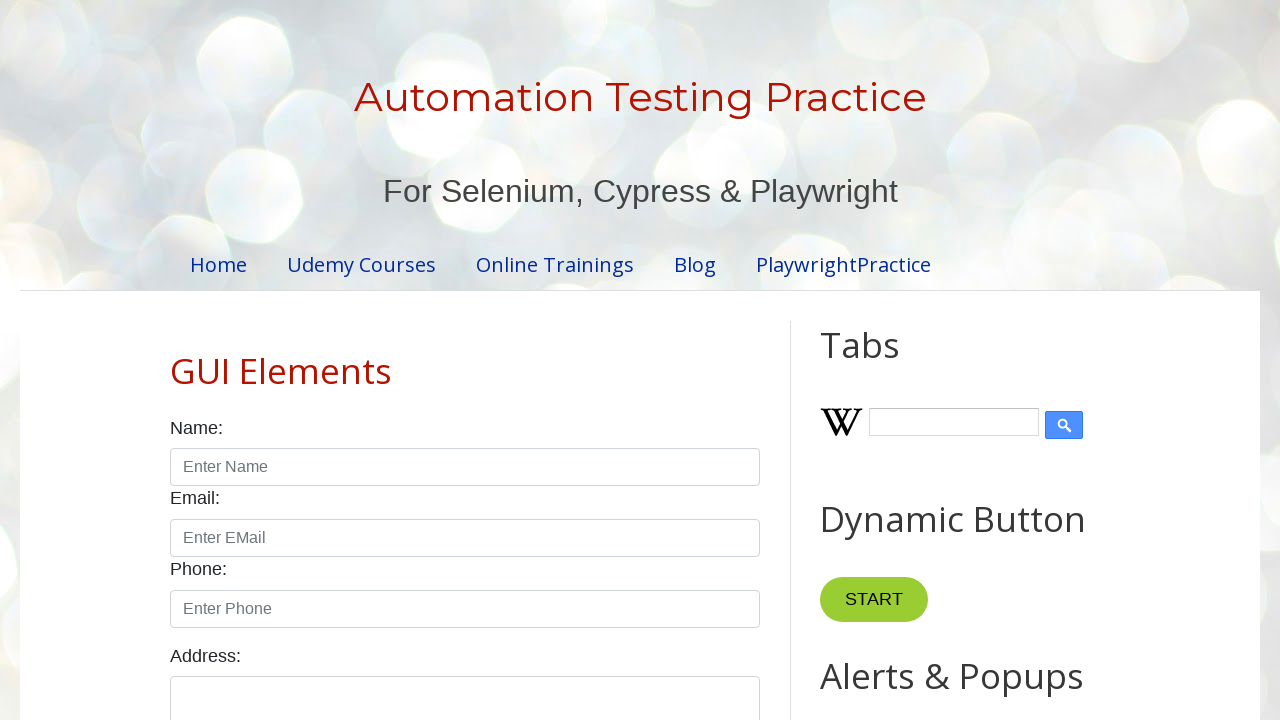

Retrieved bounding box of country element
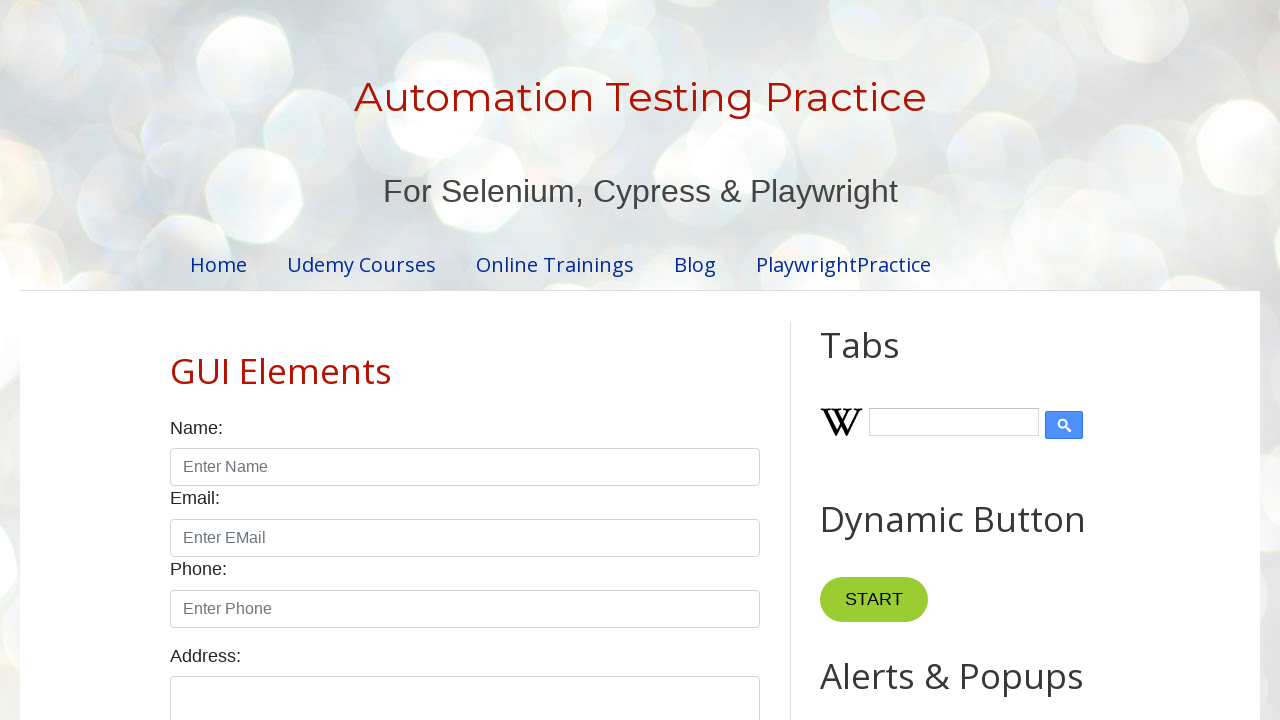

Scrolled to country element Y position: 960.328125
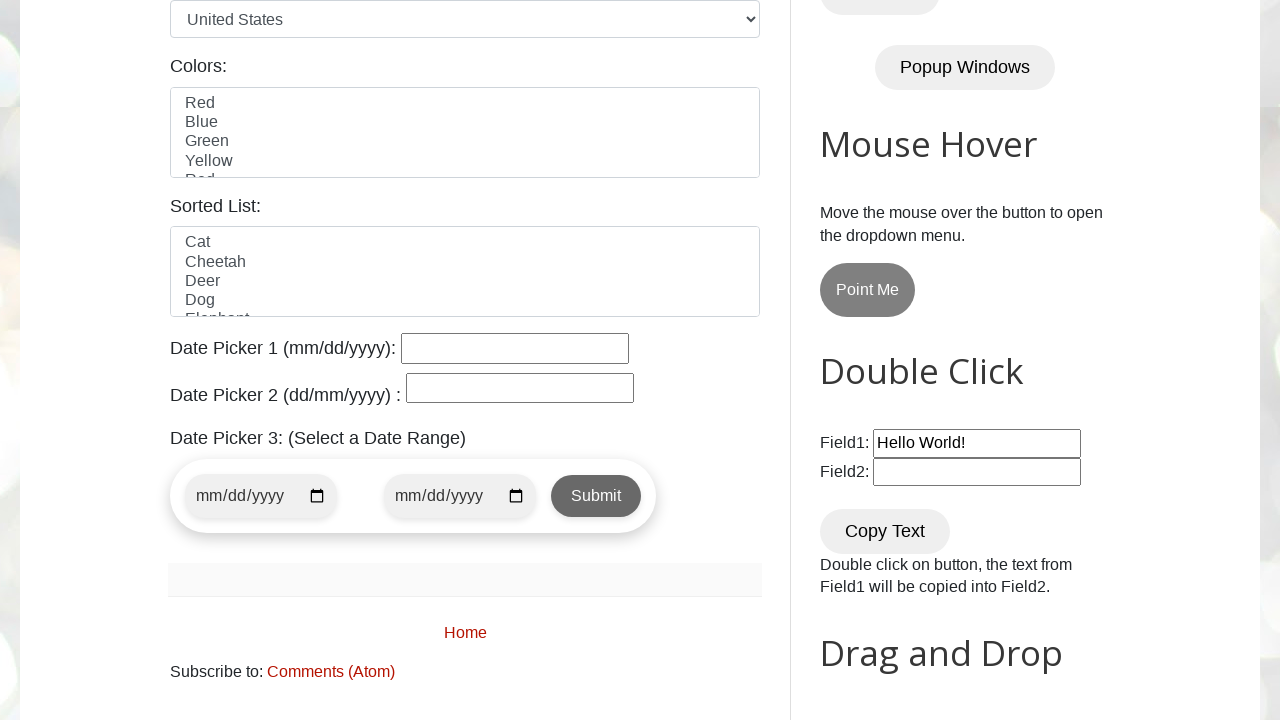

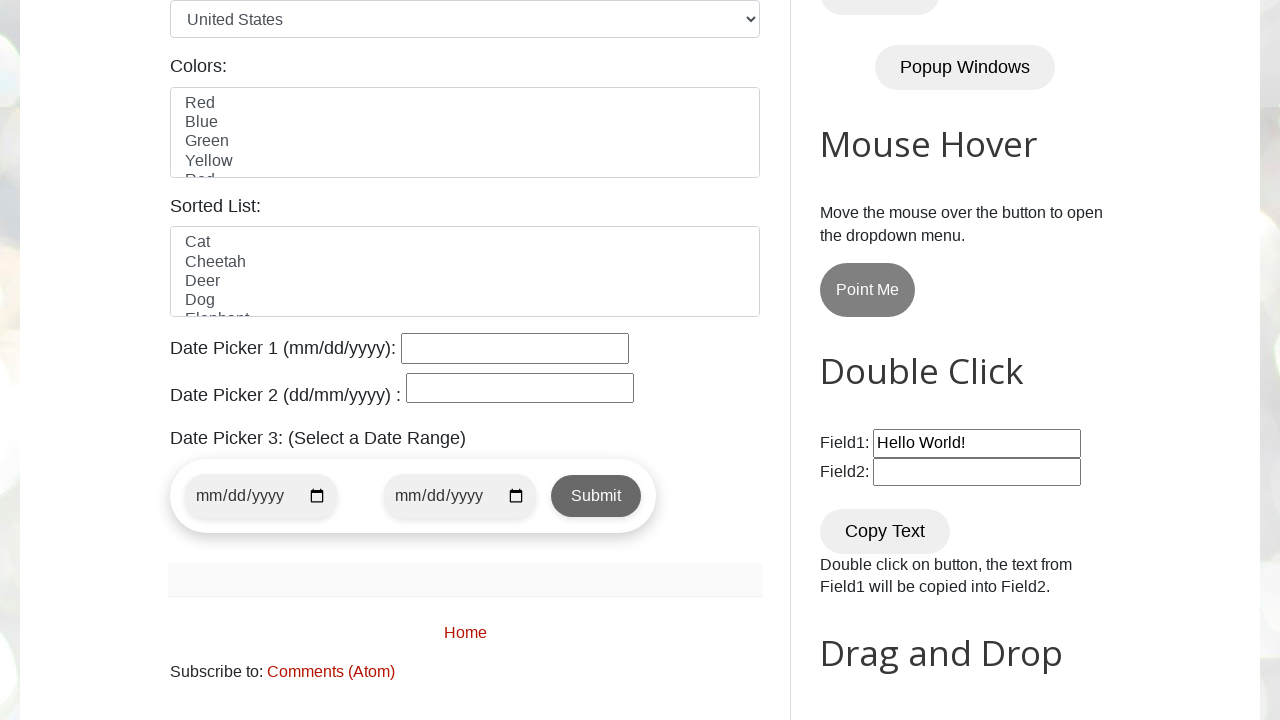